Navigates to a practice form page and retrieves the text content of the form heading

Starting URL: https://www.tutorialspoint.com/selenium/practice/selenium_automation_practice.php

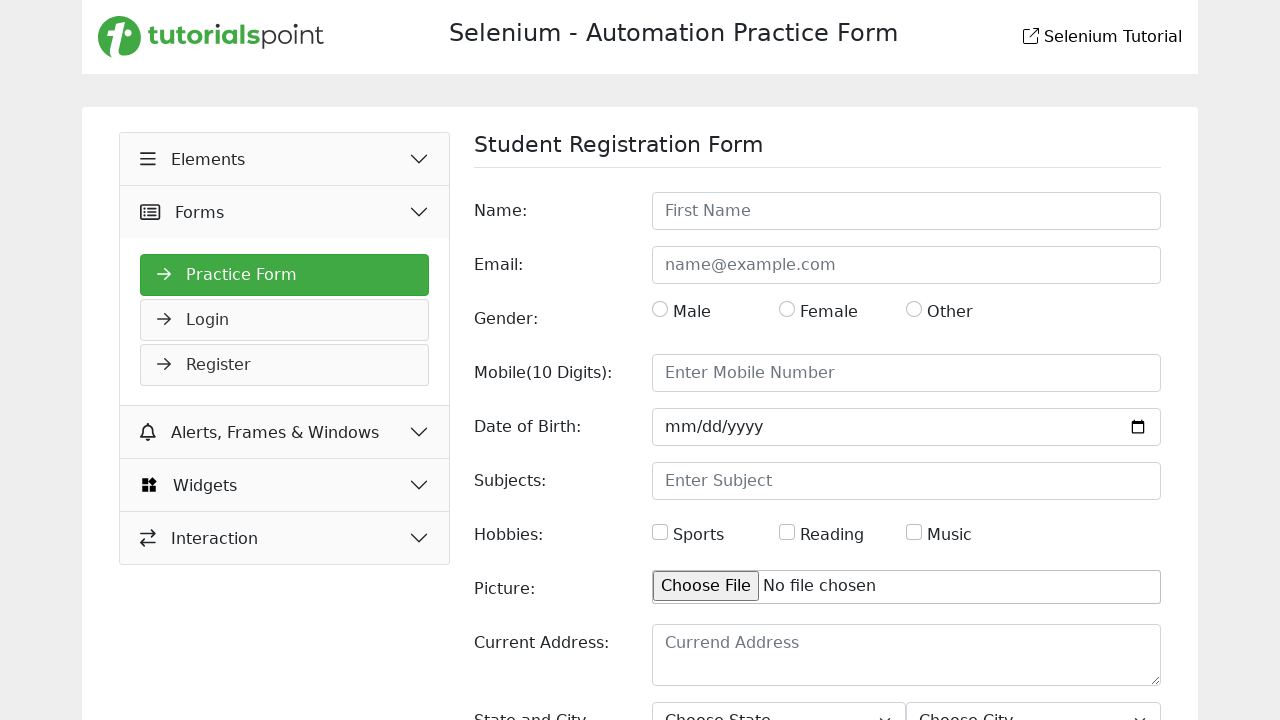

Navigated to practice form page
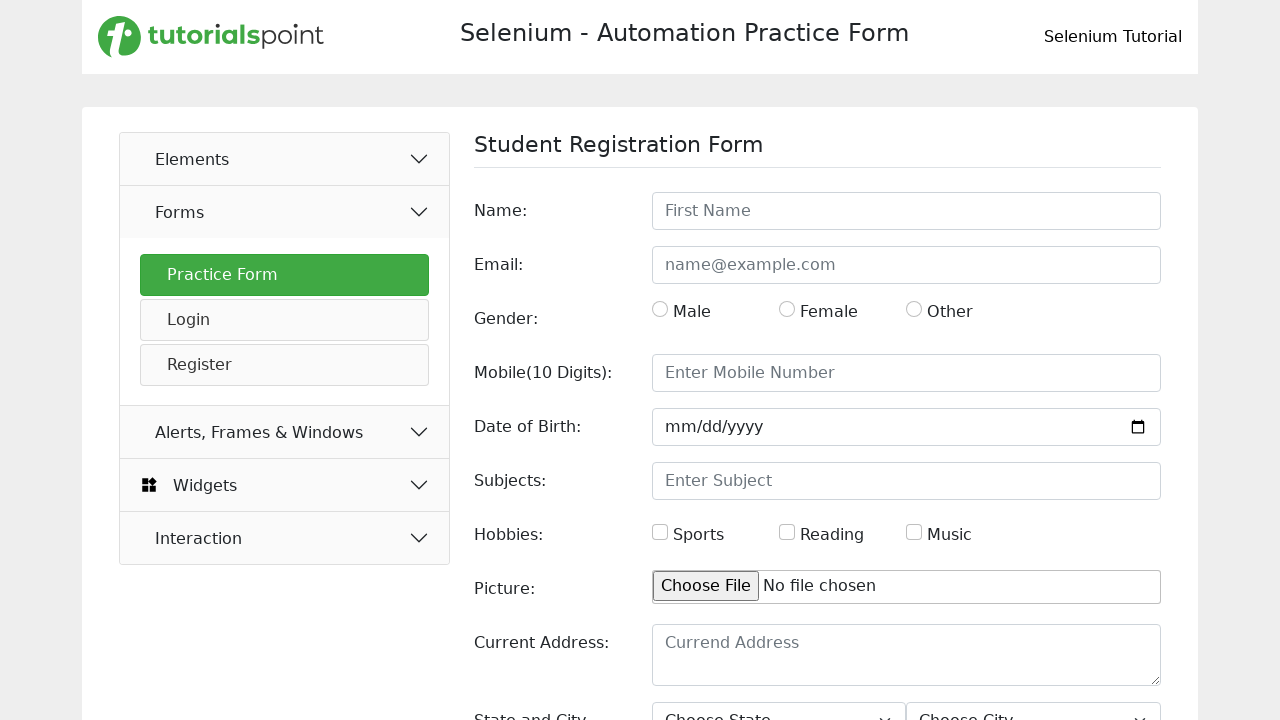

Located form heading element
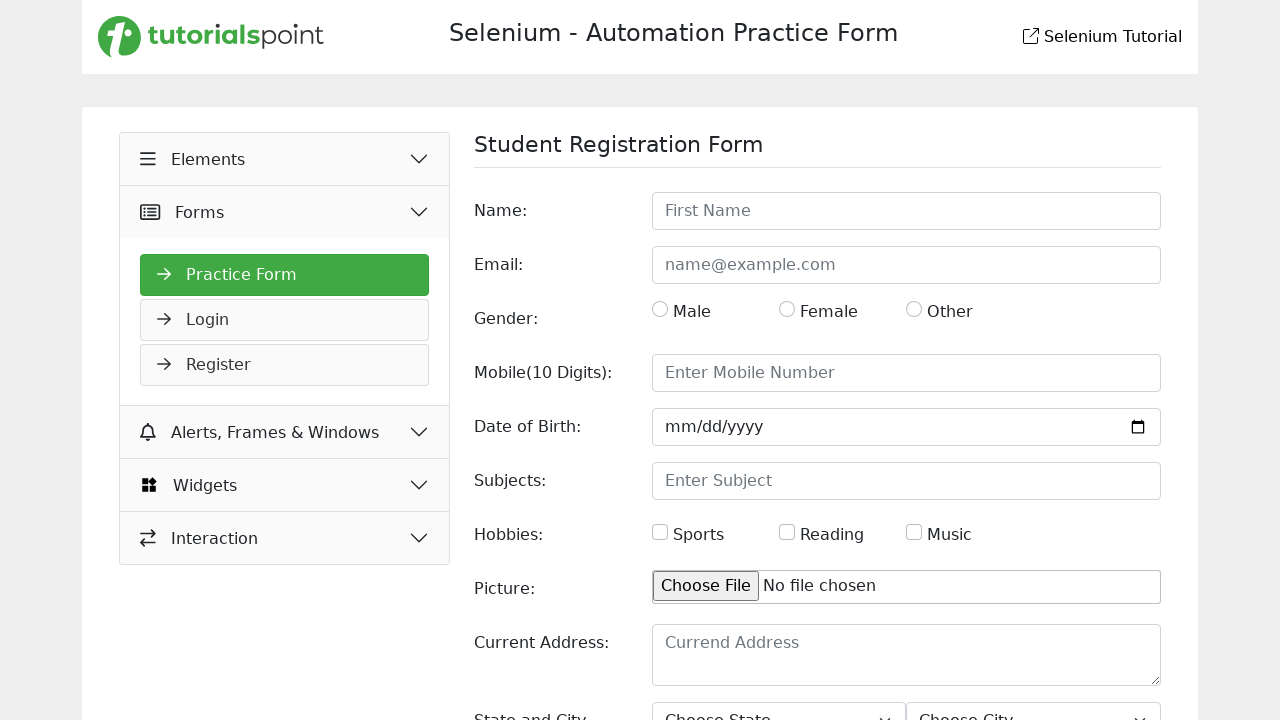

Retrieved text content from form heading: 'Student Registration Form'
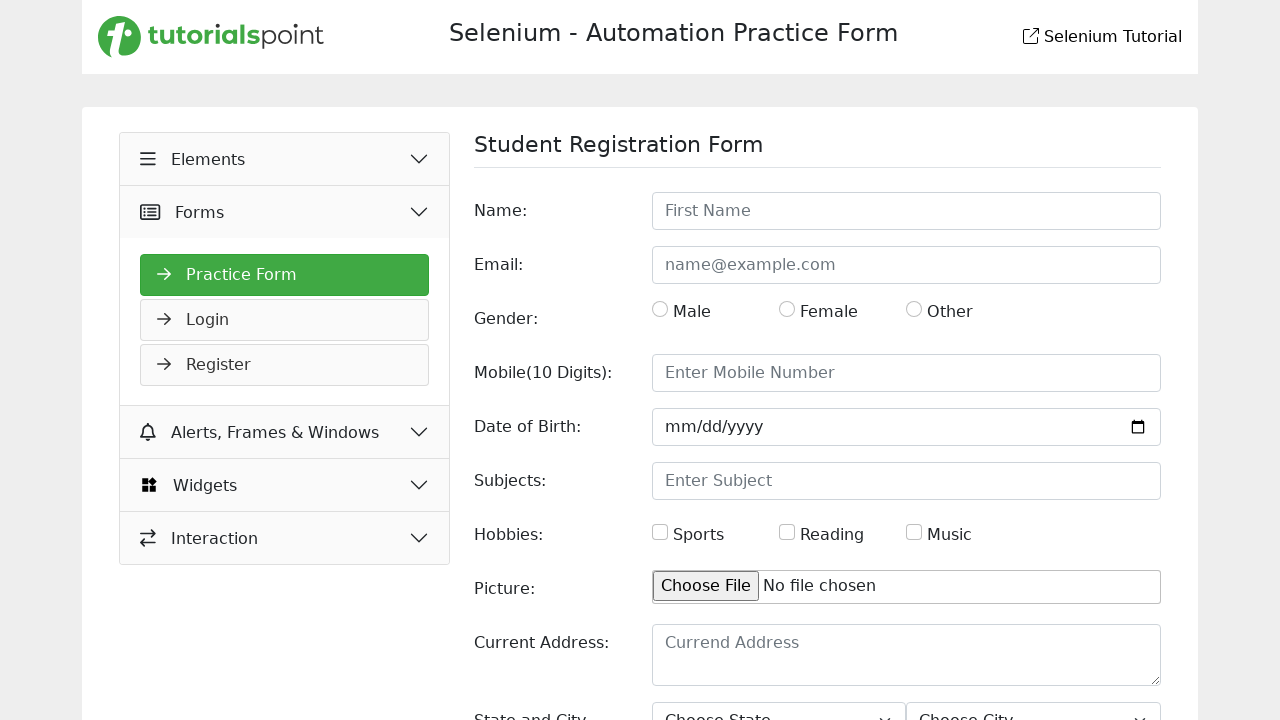

Printed heading text to console
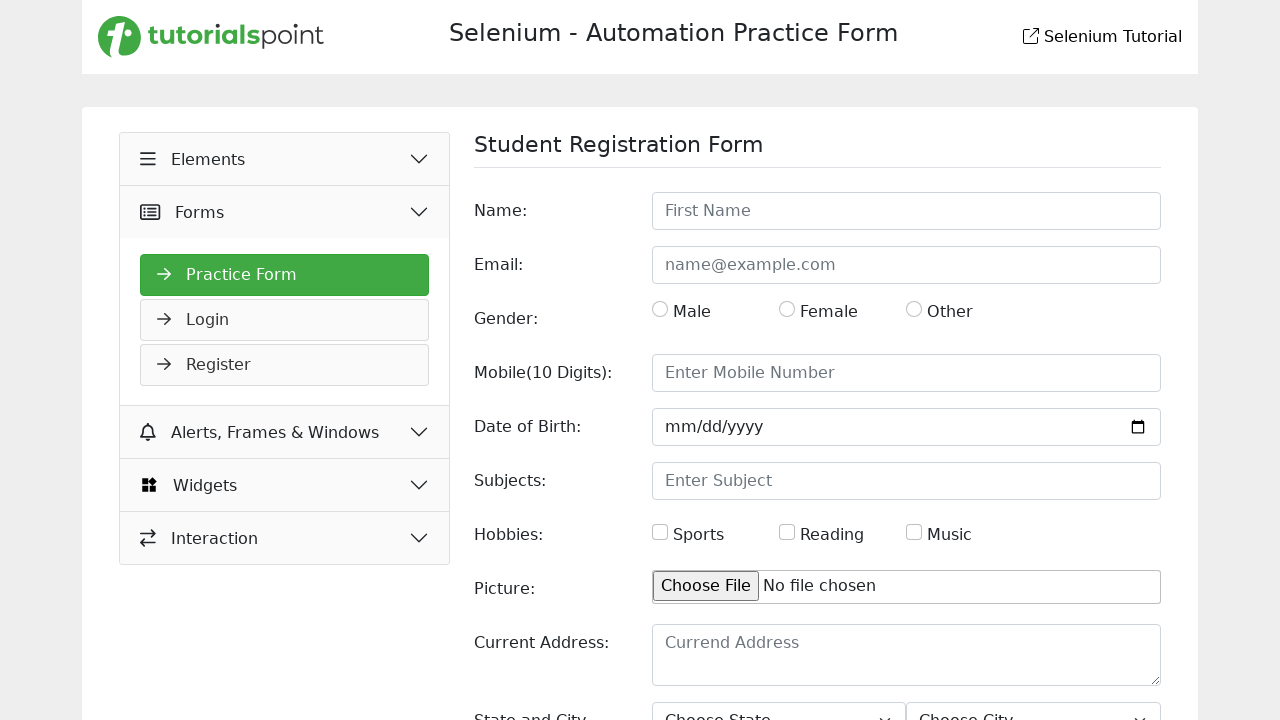

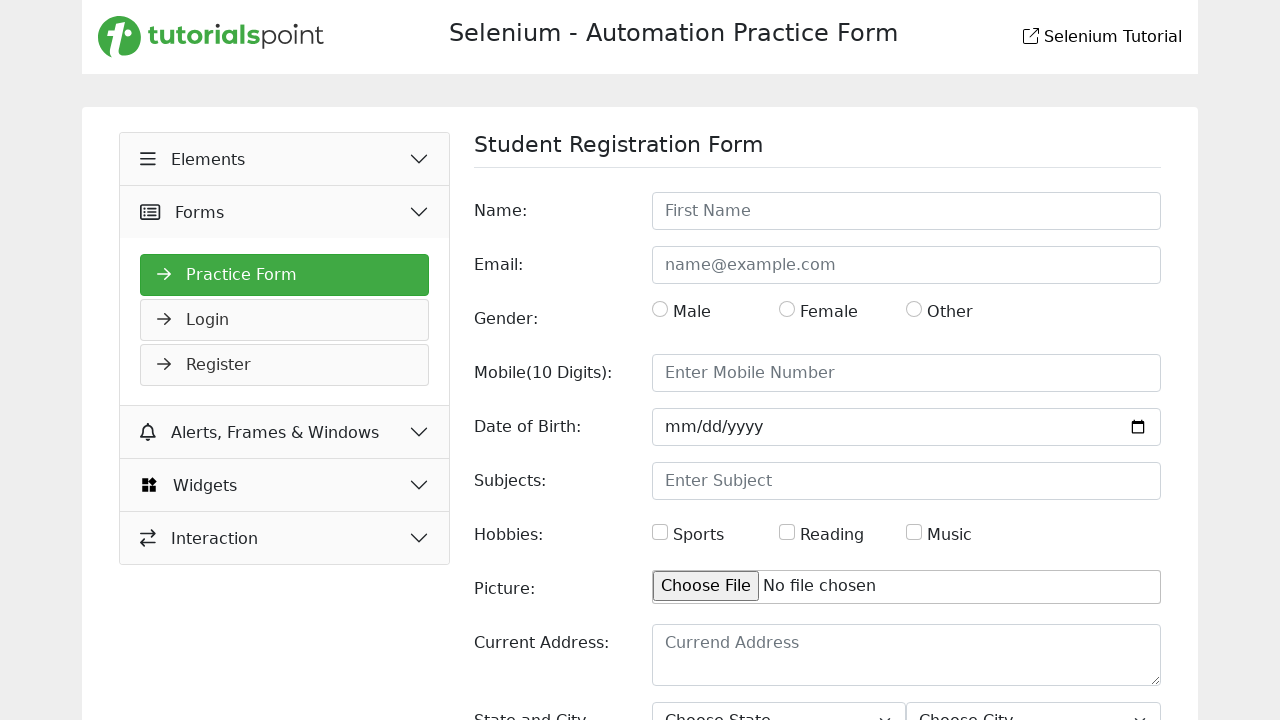